Fills out and submits a practice form with personal information including name, email, password, gender selection, employment status, and date of birth

Starting URL: https://rahulshettyacademy.com/angularpractice/

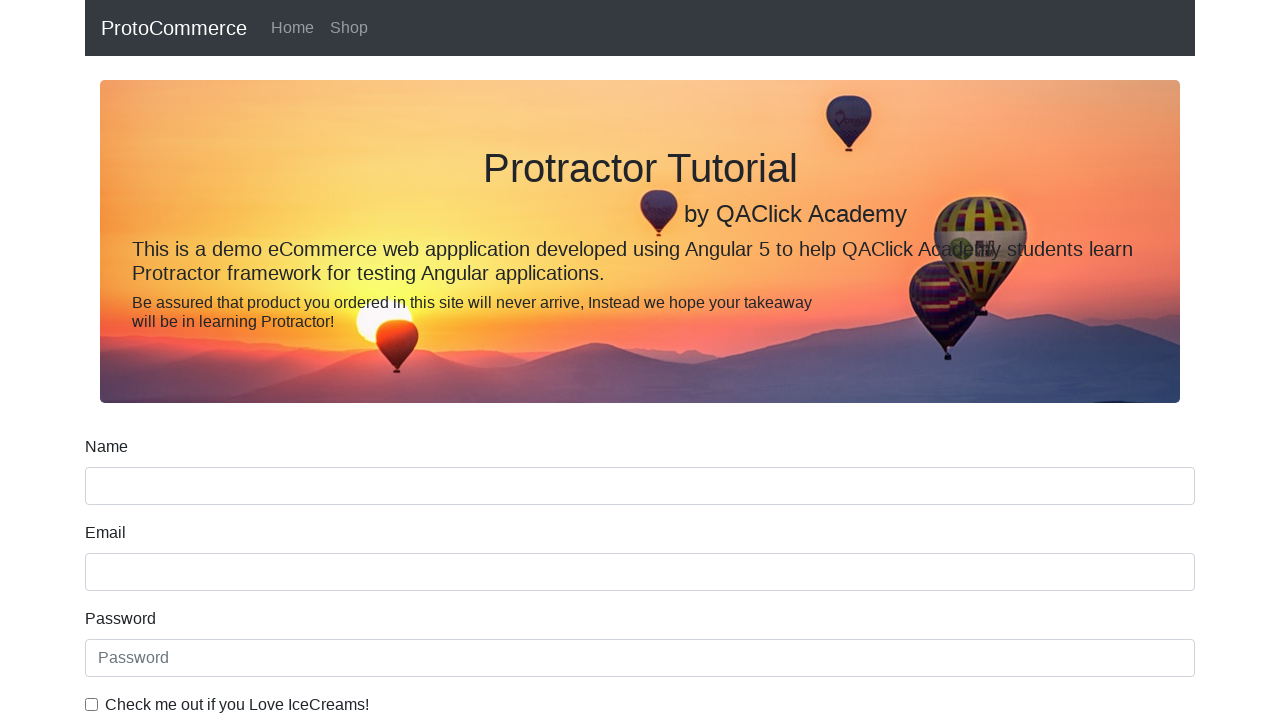

Filled name field with 'John Smith' on div[class='form-group'] input[name='name']
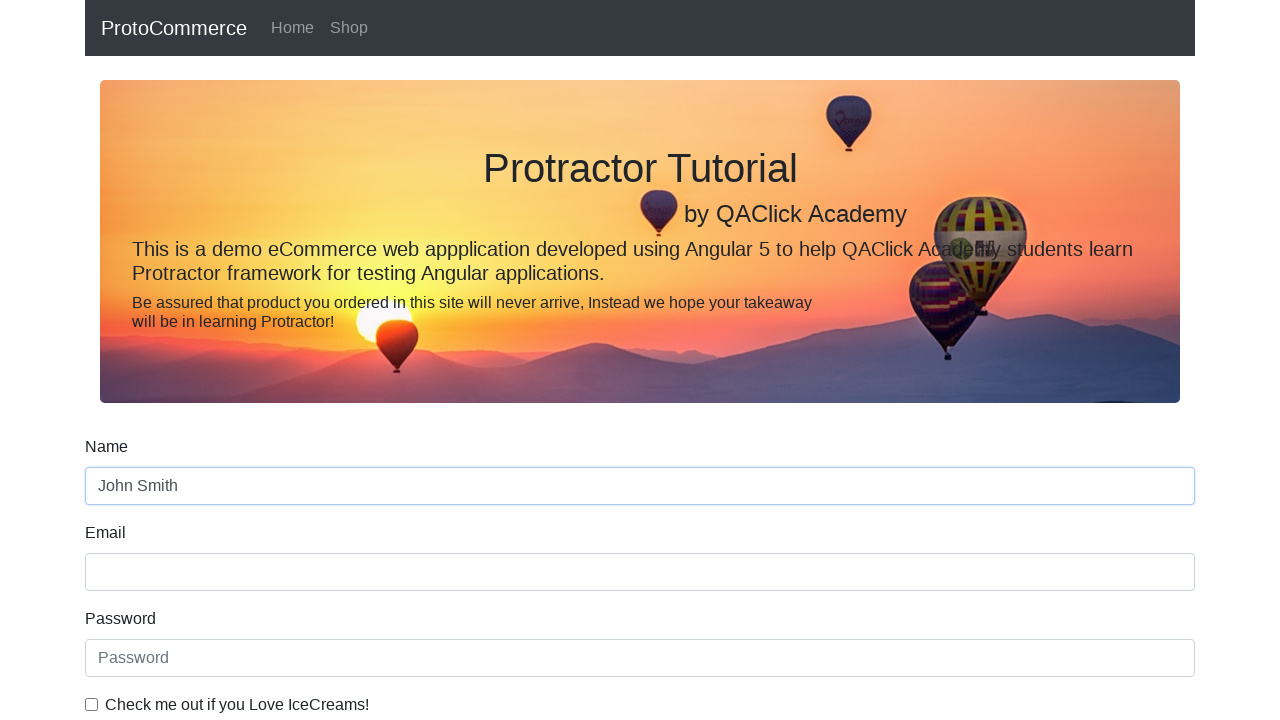

Filled email field with 'john.smith@example.com' on input[name='email']
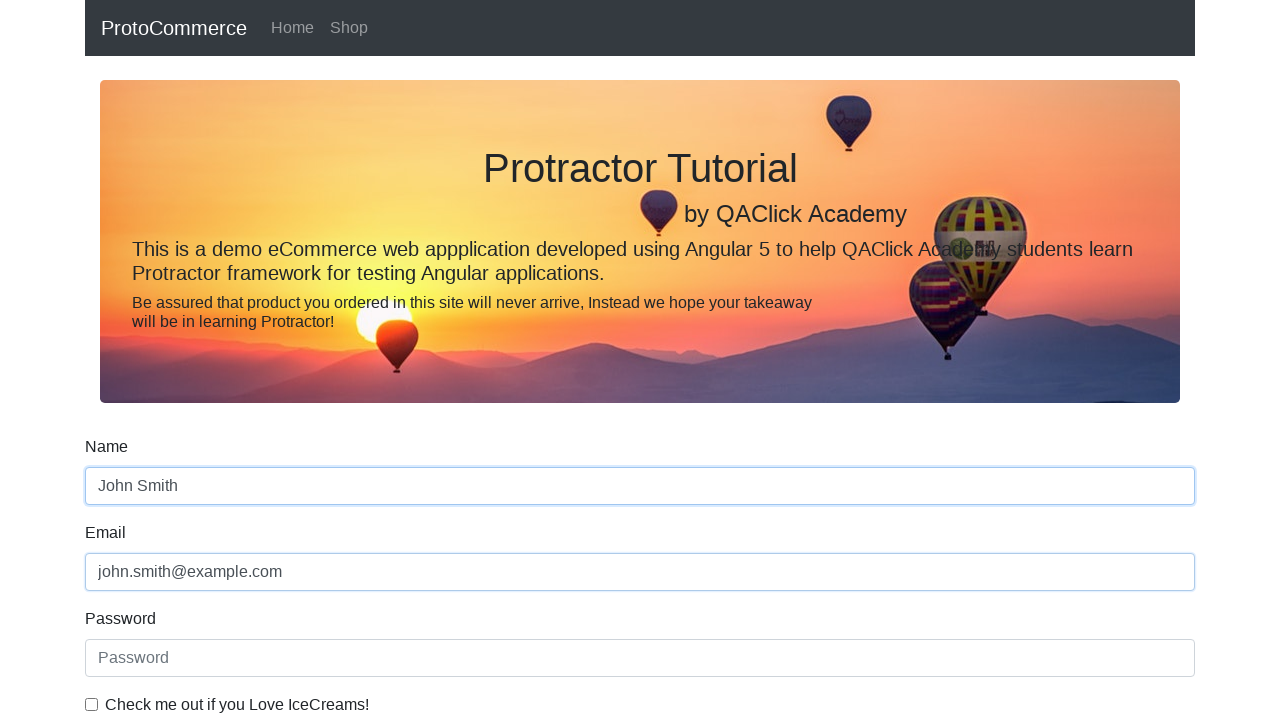

Filled password field with 'SecurePass123' on input[type='password']
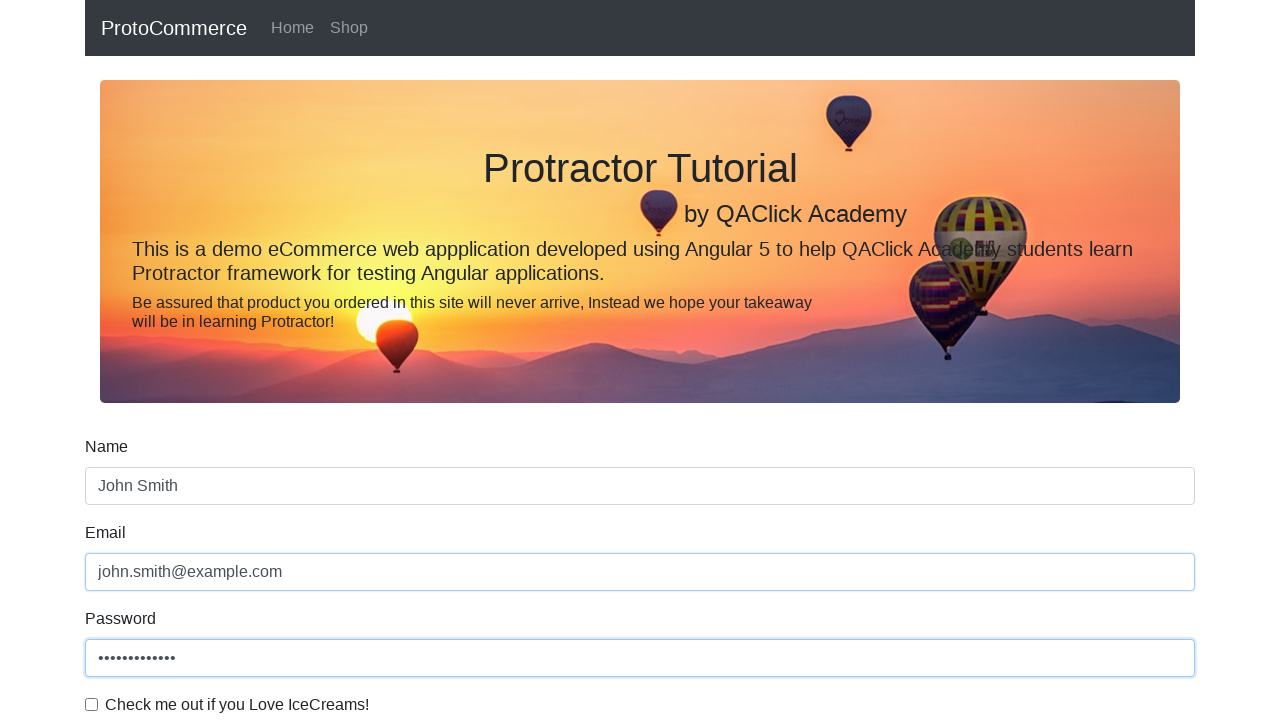

Checked the example checkbox at (92, 704) on #exampleCheck1
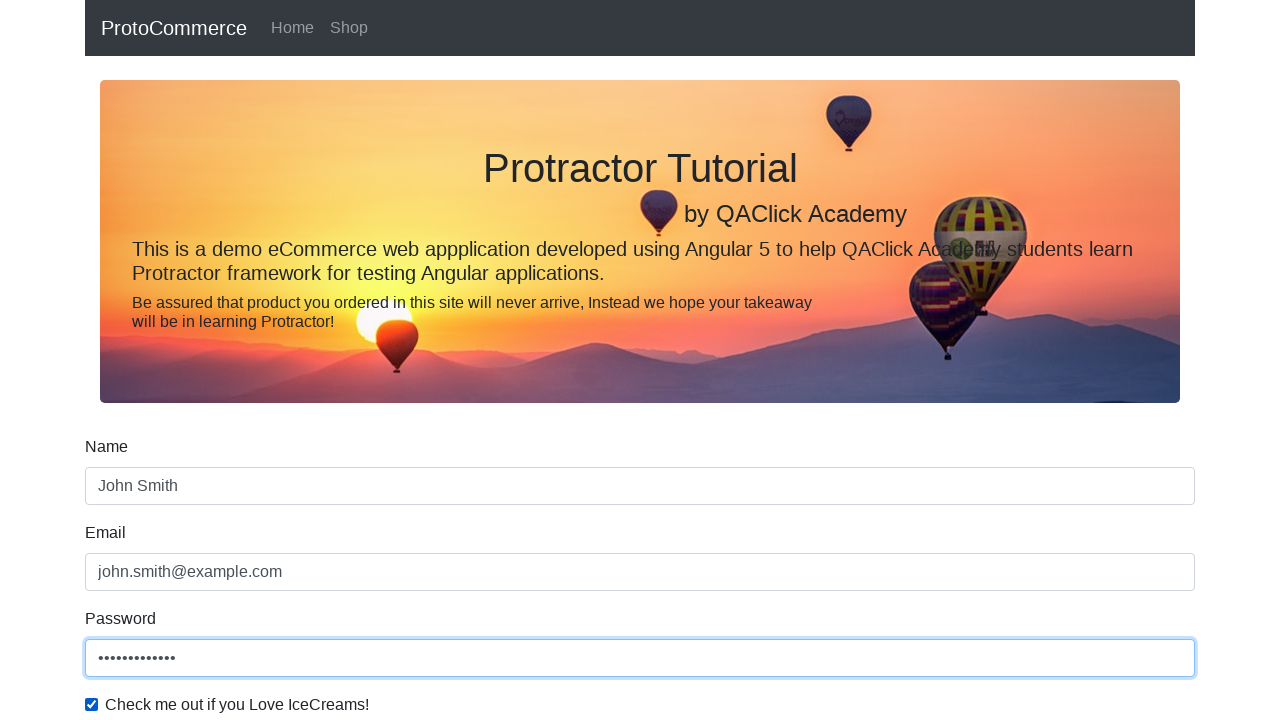

Selected 'Male' from gender dropdown on #exampleFormControlSelect1
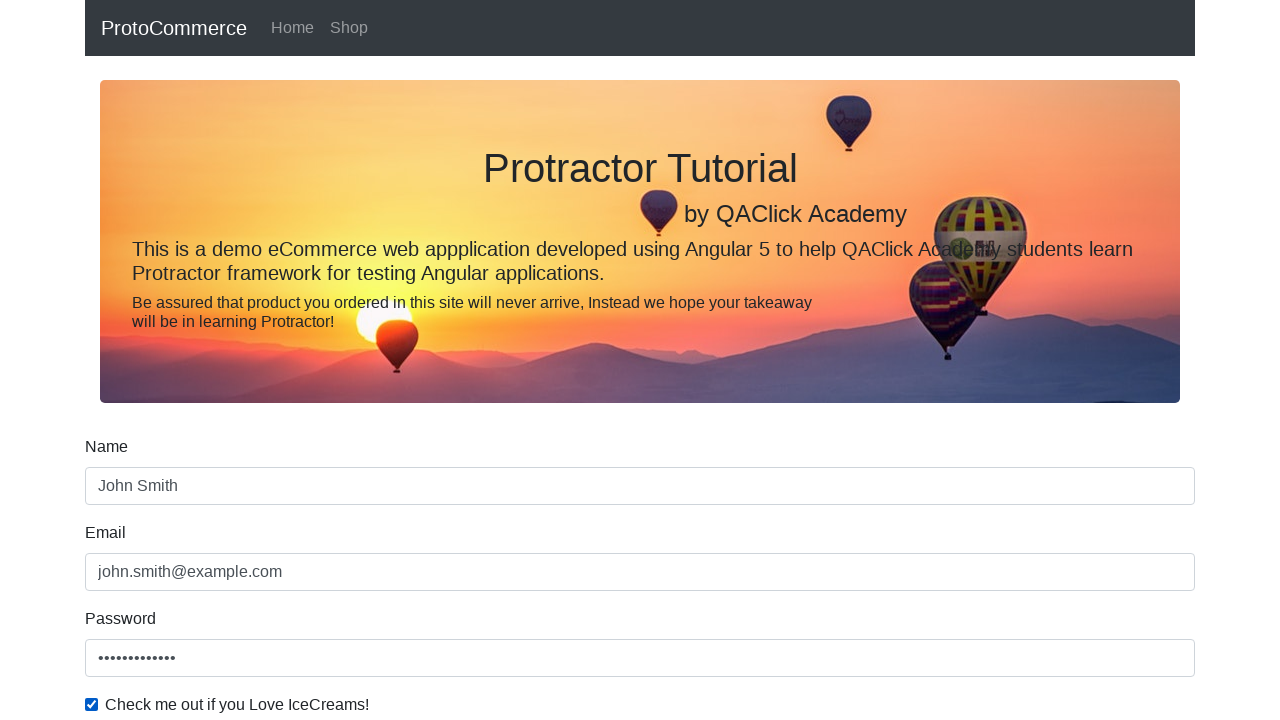

Selected employment status radio button at (238, 360) on #inlineRadio1
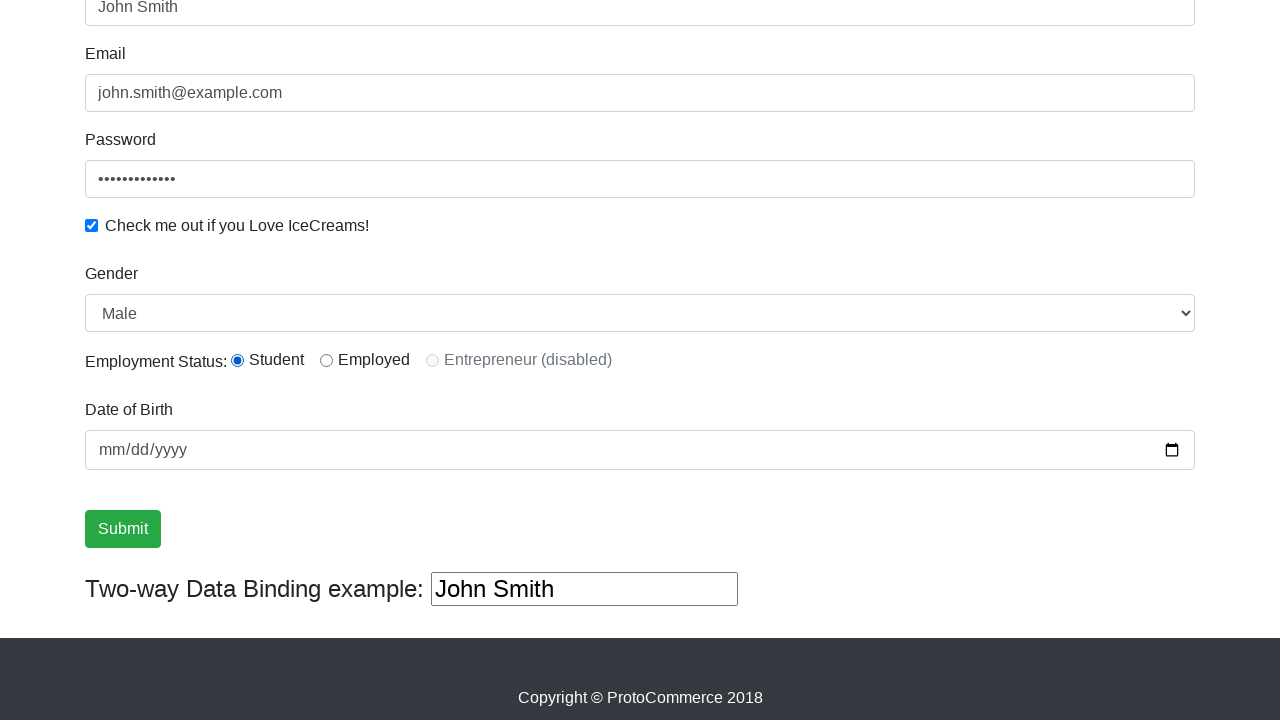

Filled date of birth with '1995-03-15' on input[type='date']
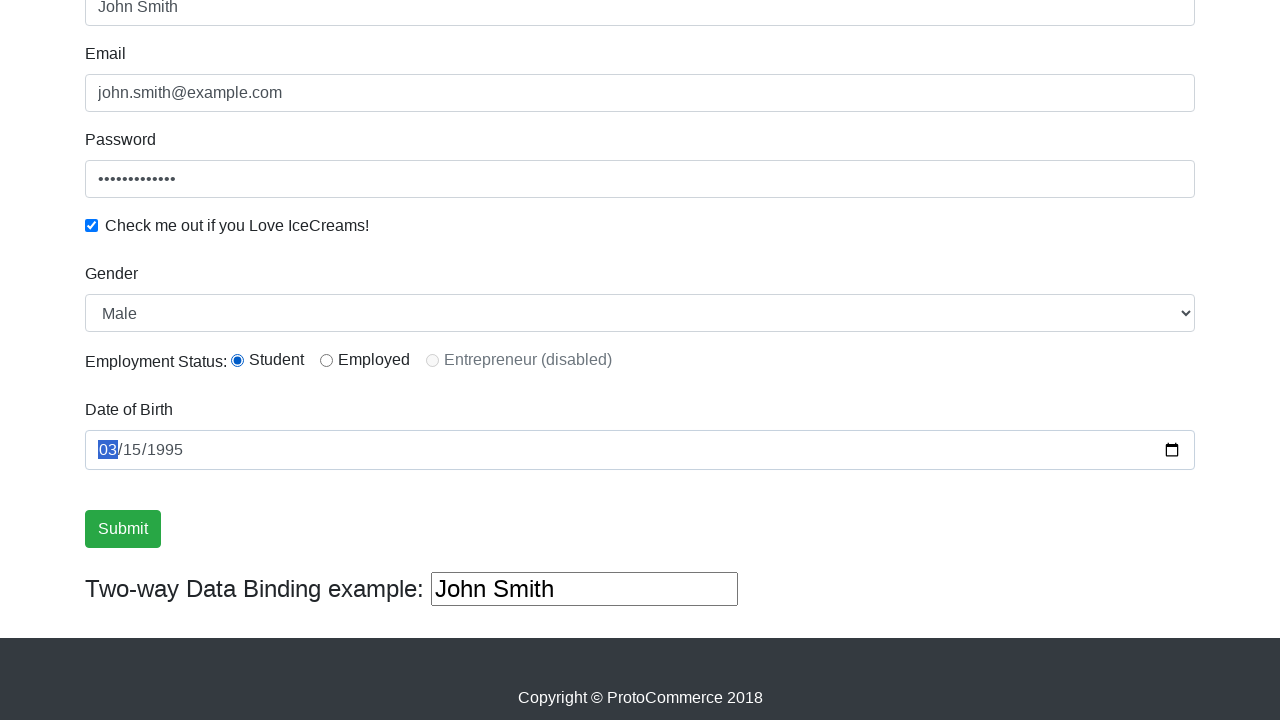

Clicked submit button to submit the form at (123, 529) on input[type='submit']
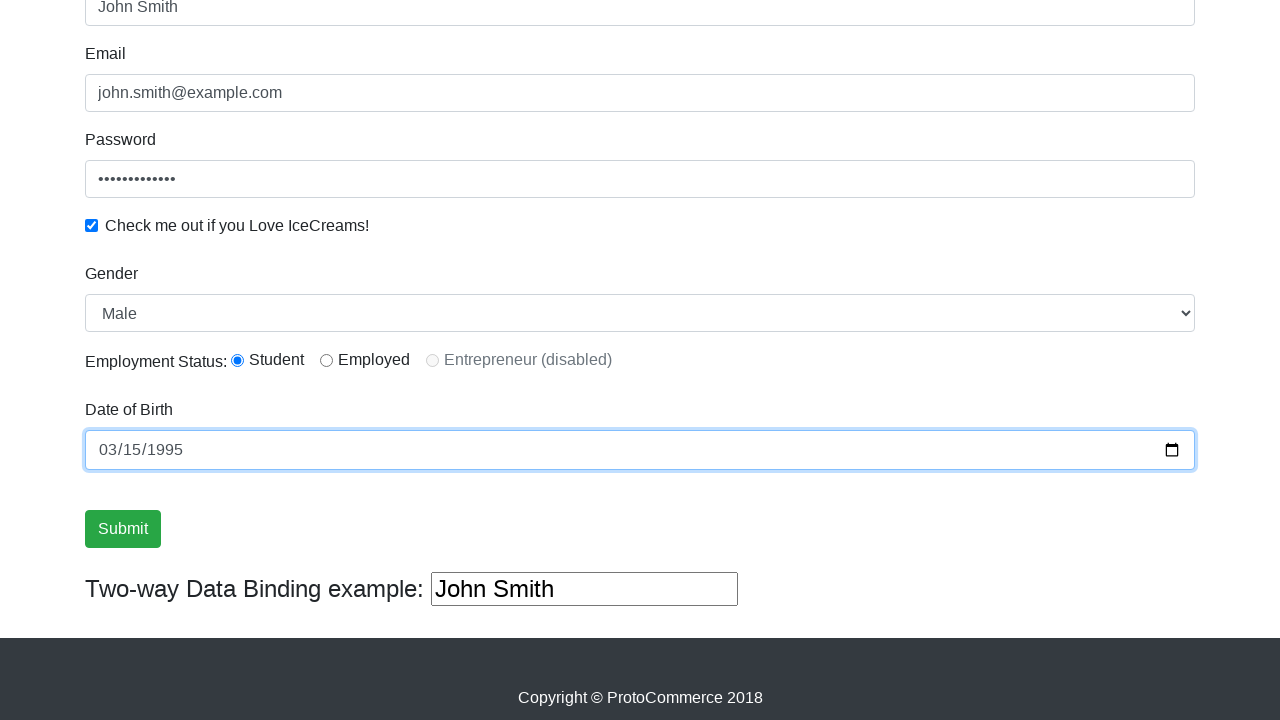

Success message appeared after form submission
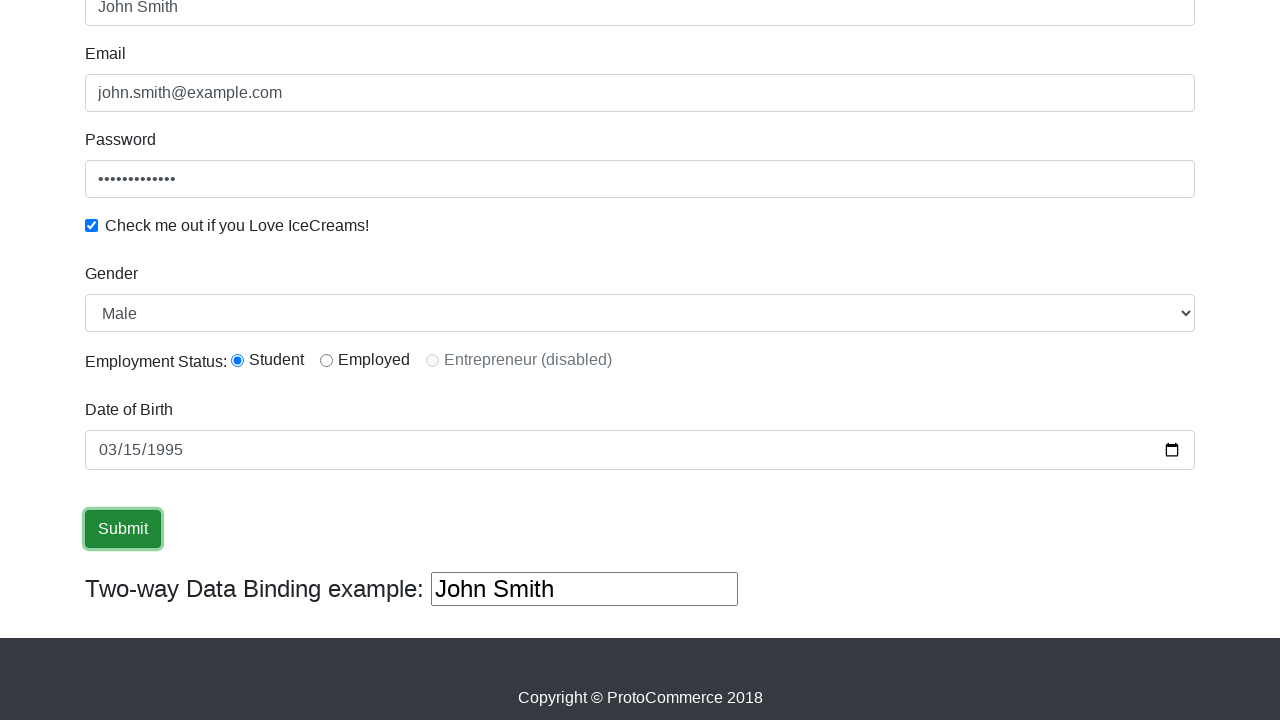

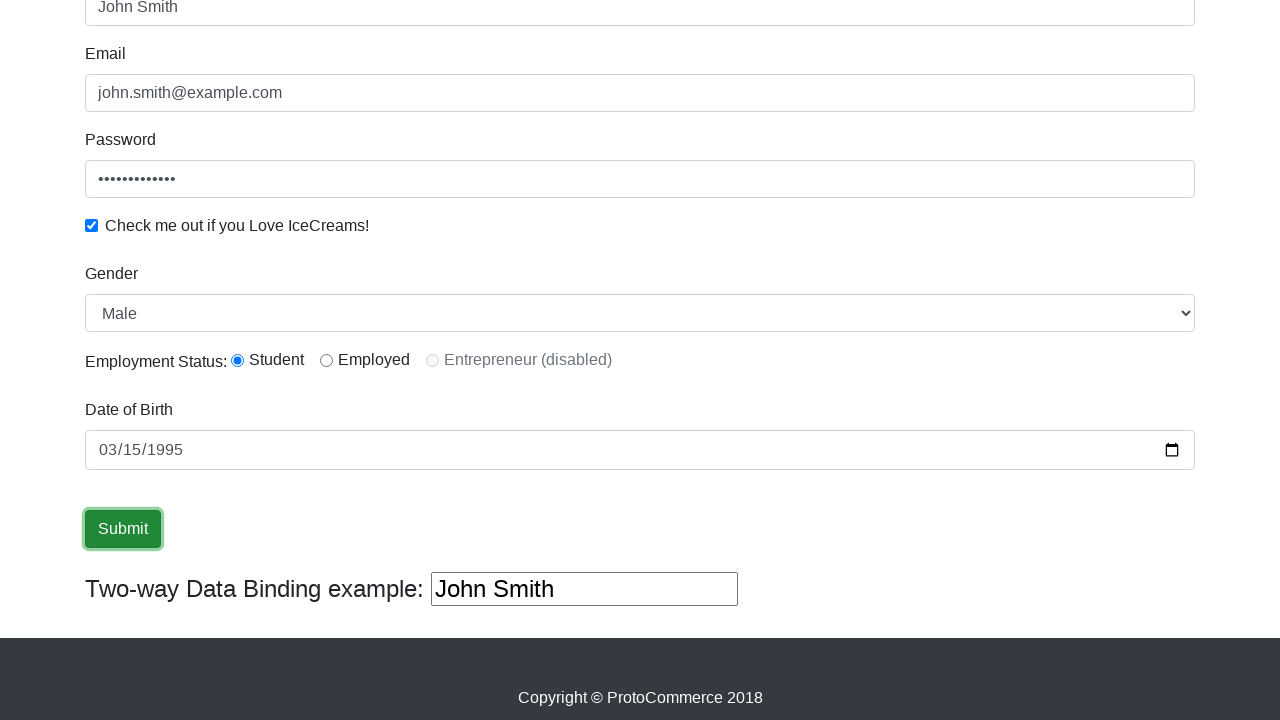